Tests the DemoQA practice form by filling in all fields including name, email, gender, mobile, date of birth, subject, hobbies, address, state and city, then verifies the thank you message appears after submission.

Starting URL: https://demoqa.com/automation-practice-form

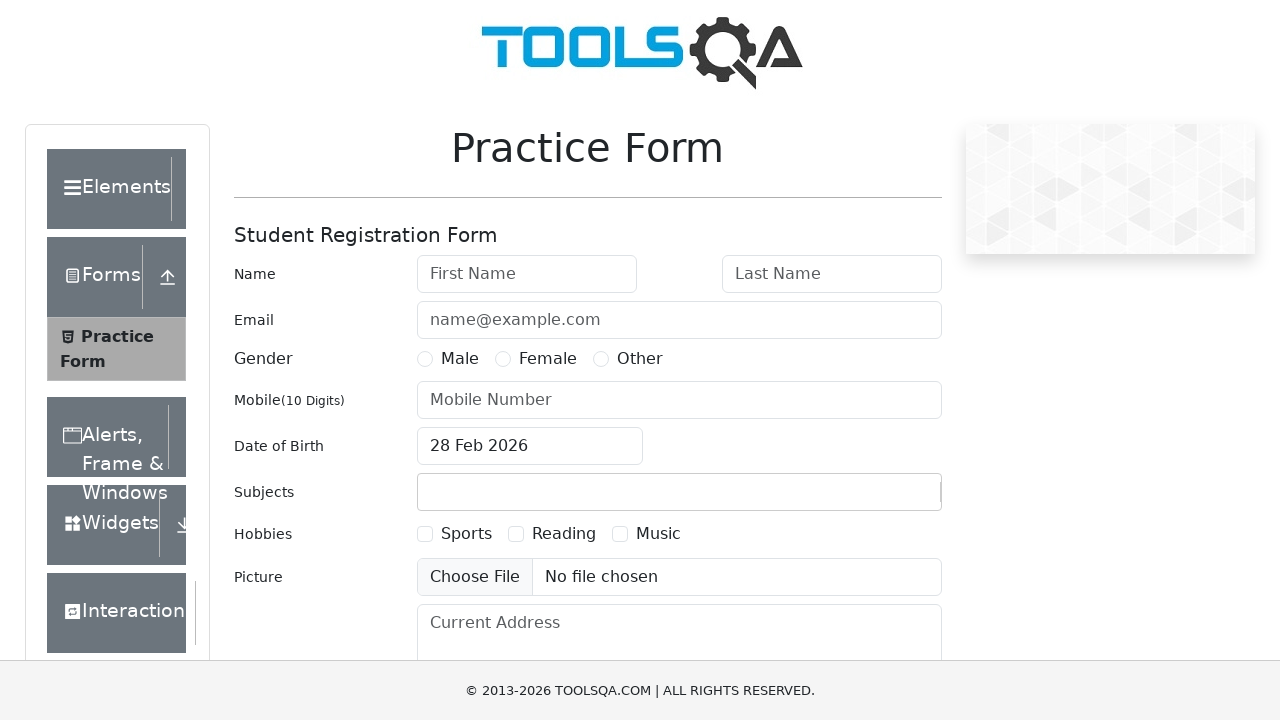

Filled first name field with 'John' on #firstName
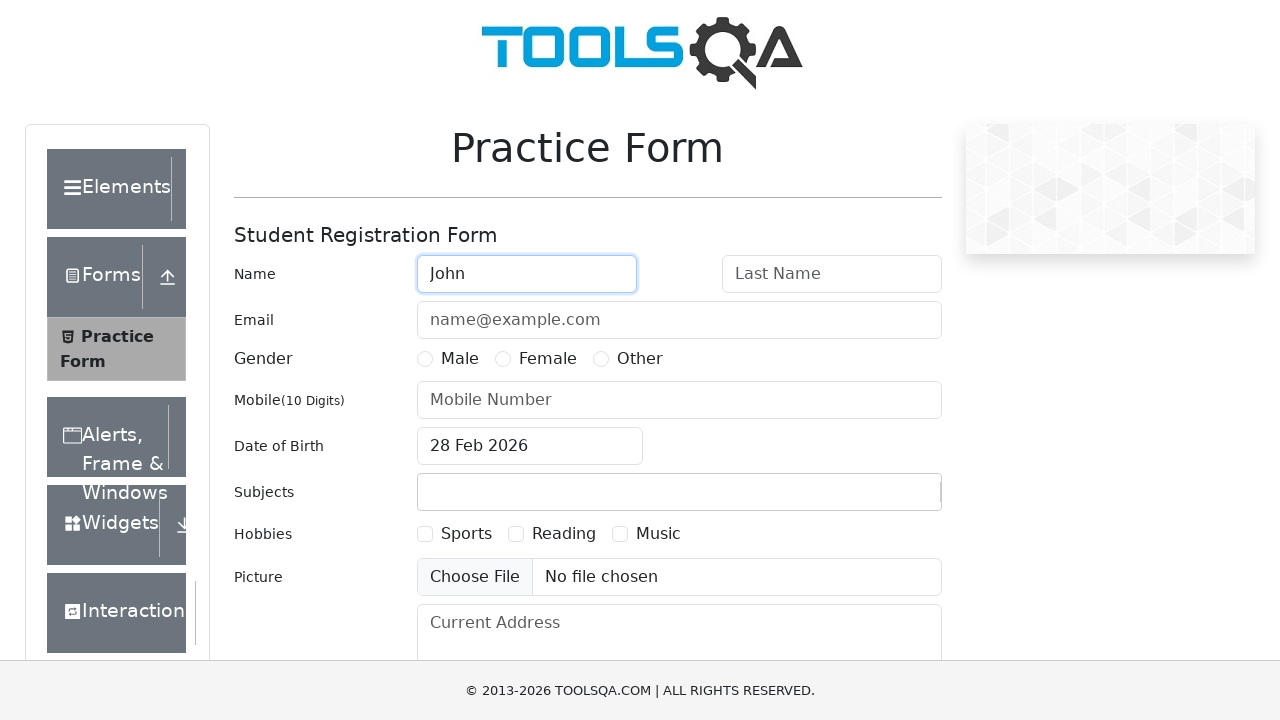

Filled last name field with 'Peterson' on #lastName
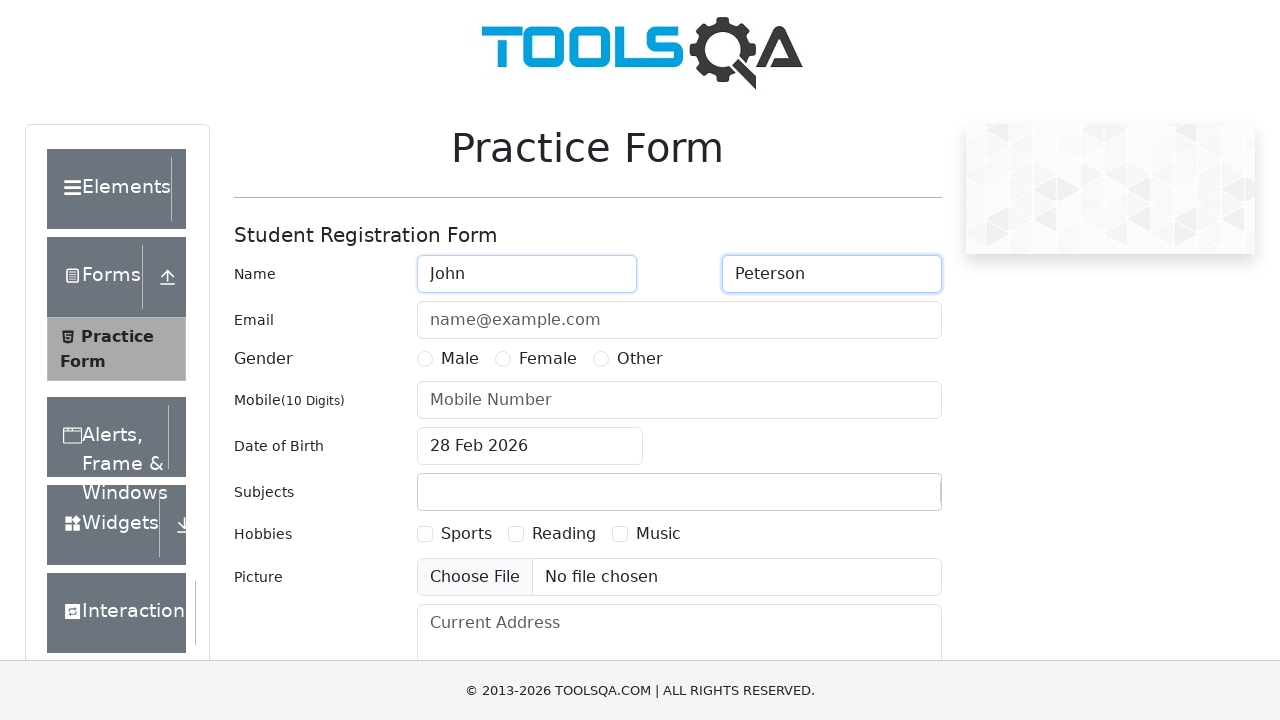

Filled email field with 'john.peterson@example.com' on #userEmail
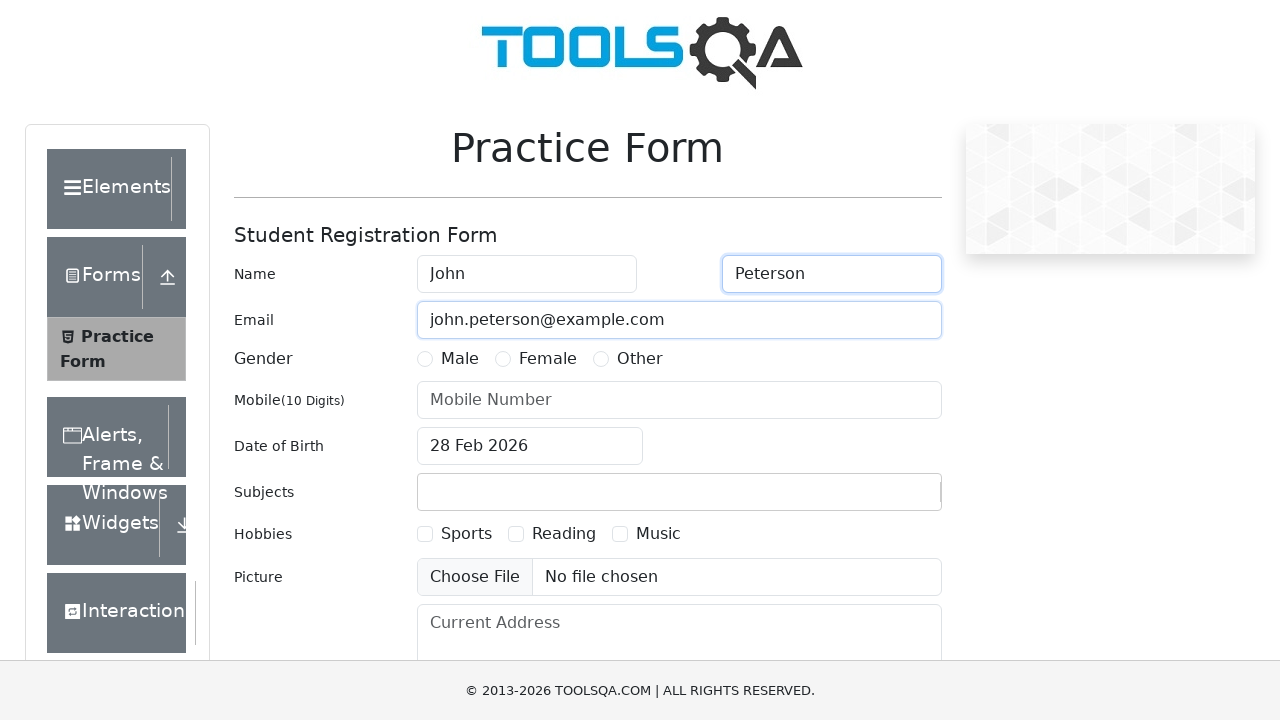

Selected 'Other' gender option at (640, 359) on label[for='gender-radio-3']
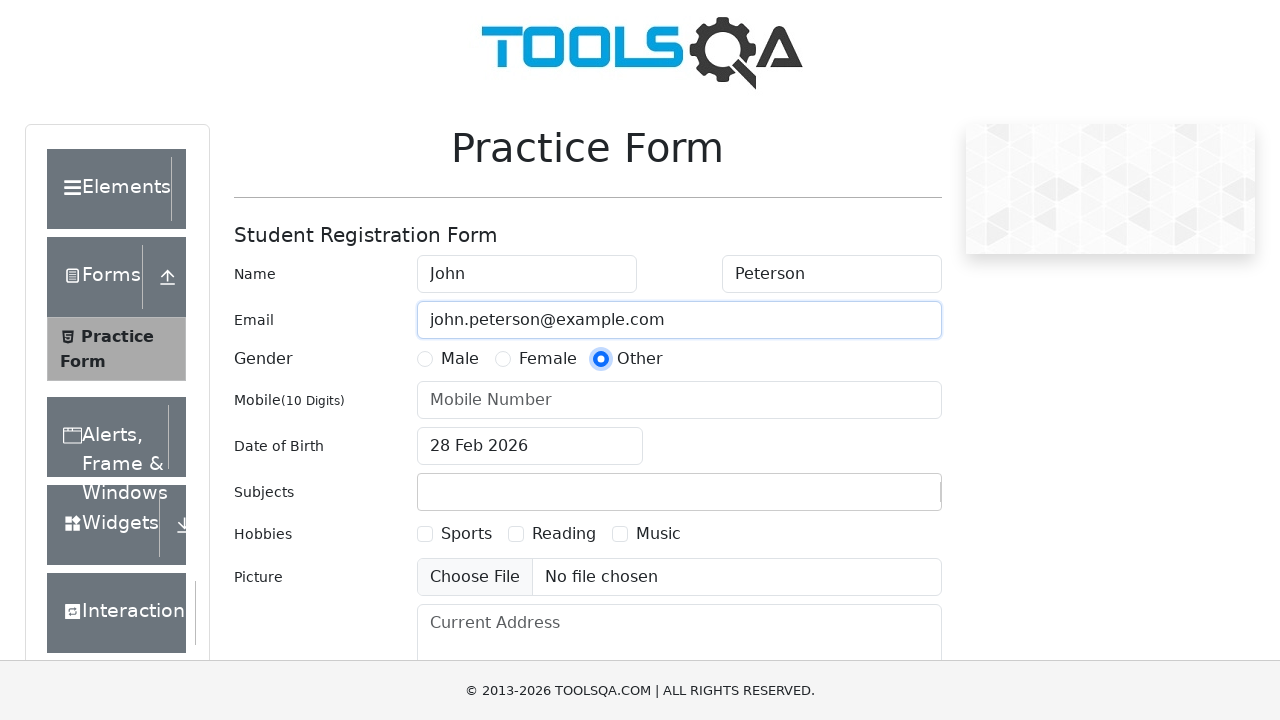

Filled mobile number field with '5551234567' on #userNumber
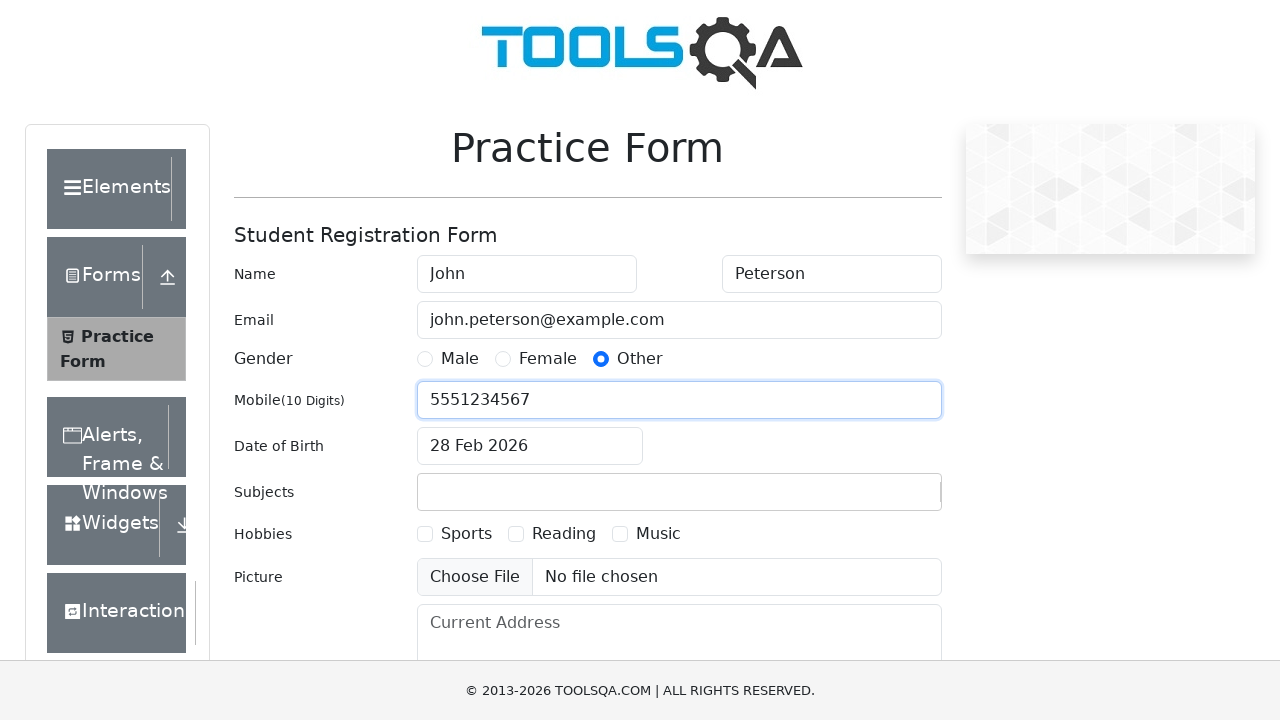

Clicked on date of birth field to open date picker at (530, 446) on #dateOfBirthInput
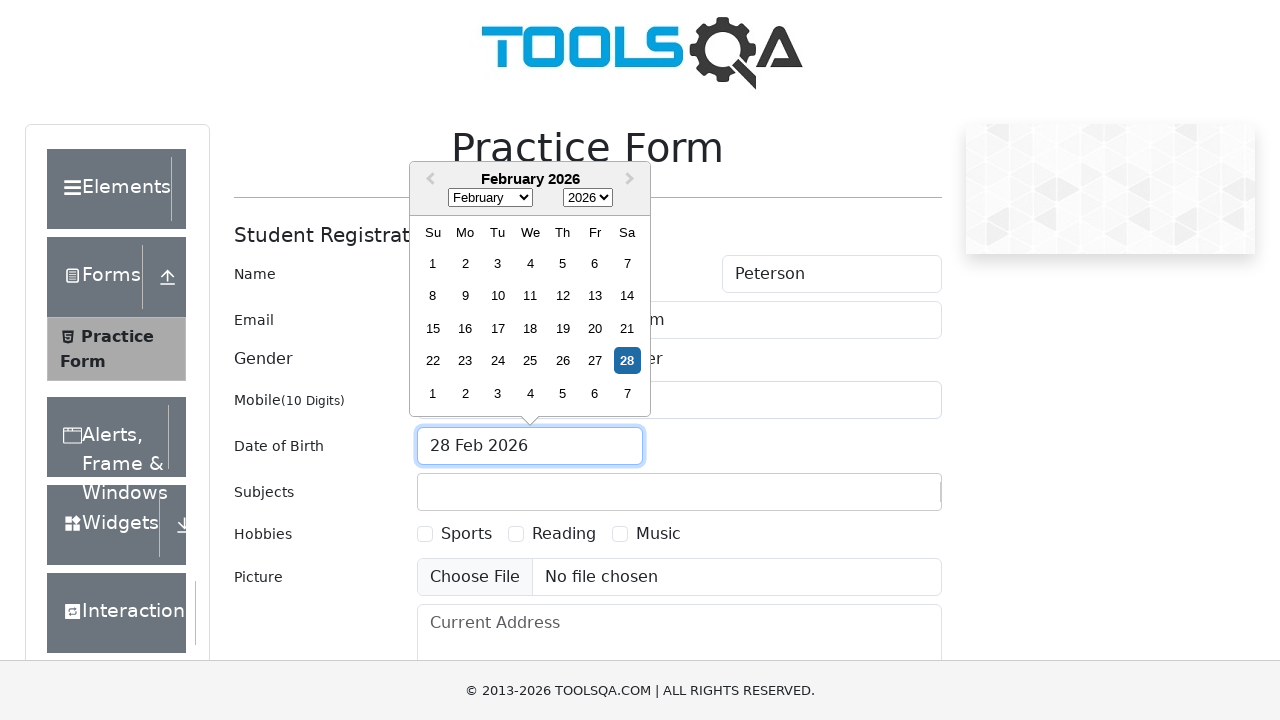

Selected 'April' from month dropdown on .react-datepicker__month-select
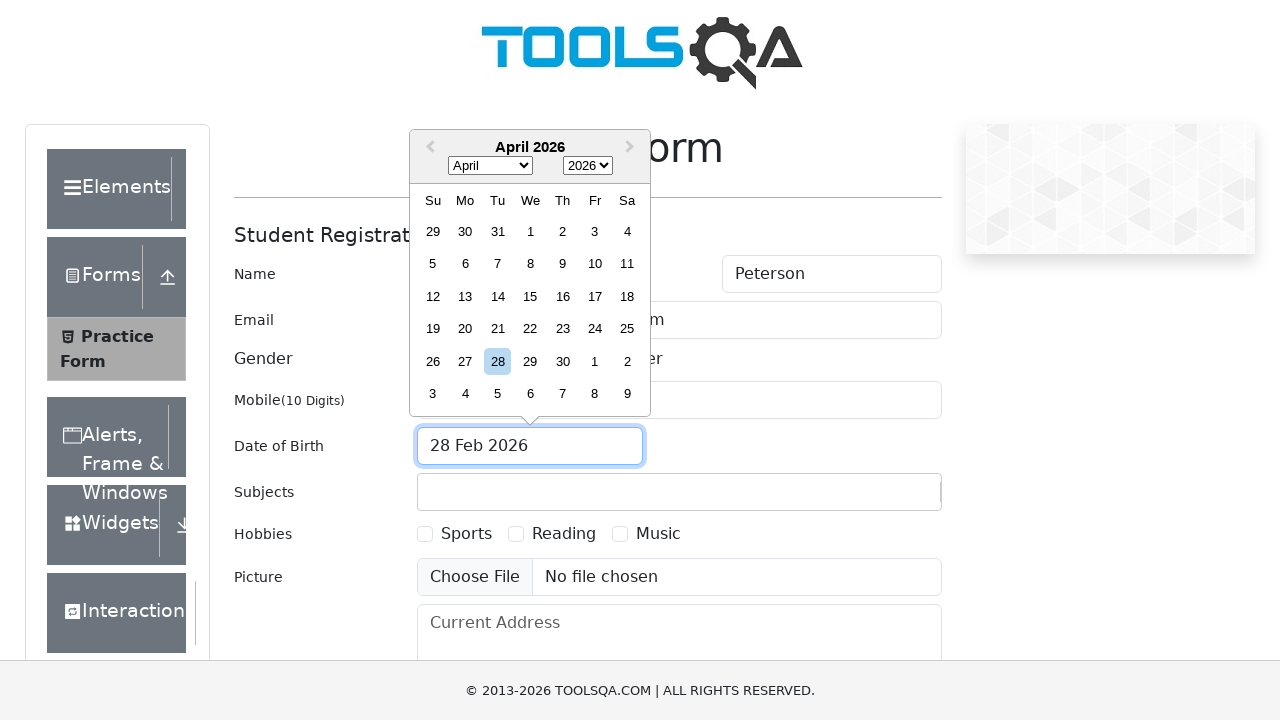

Selected '2019' from year dropdown on .react-datepicker__year-select
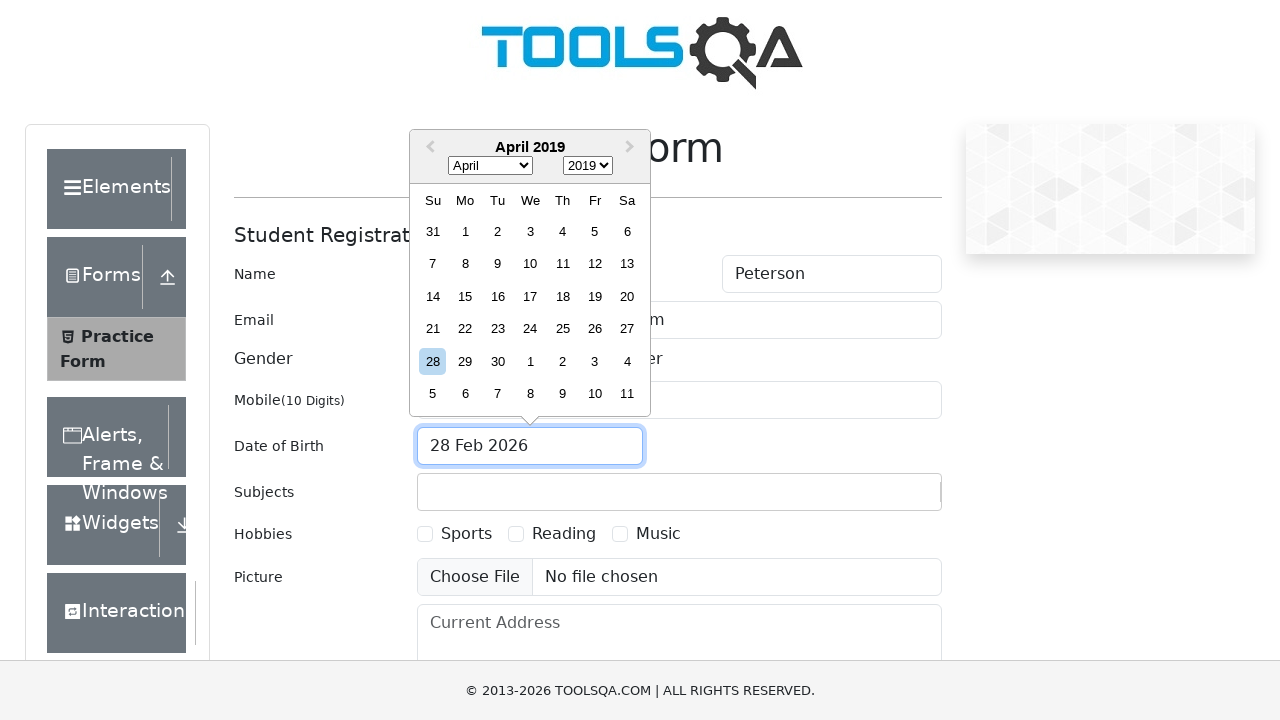

Selected day 15 from date picker at (465, 296) on .react-datepicker__day--015
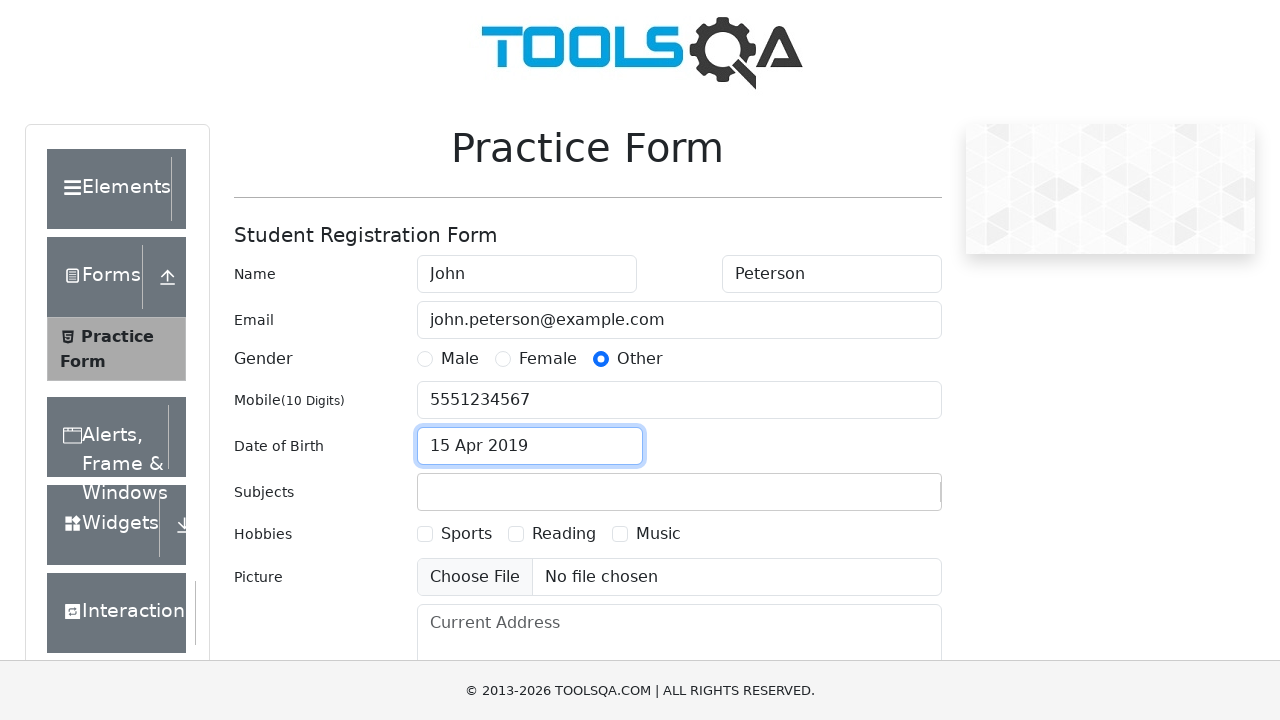

Filled subjects field with 'Maths' on #subjectsInput
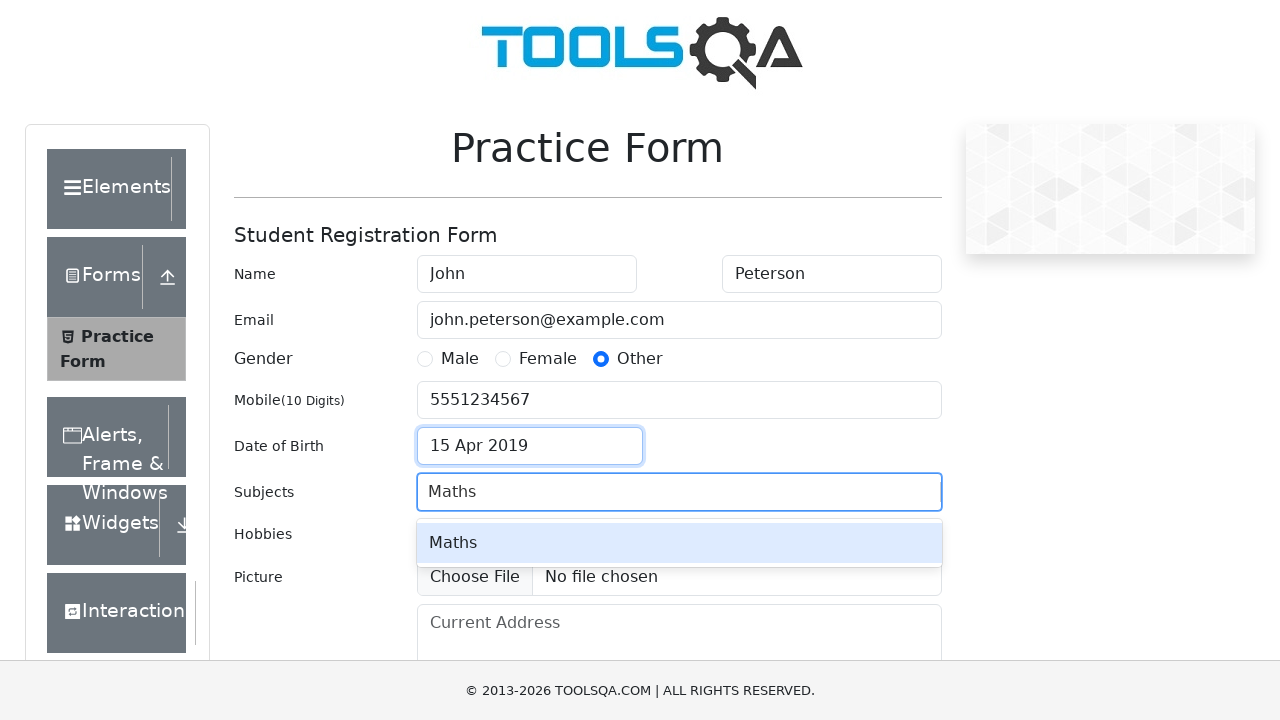

Pressed ArrowDown to navigate autocomplete options
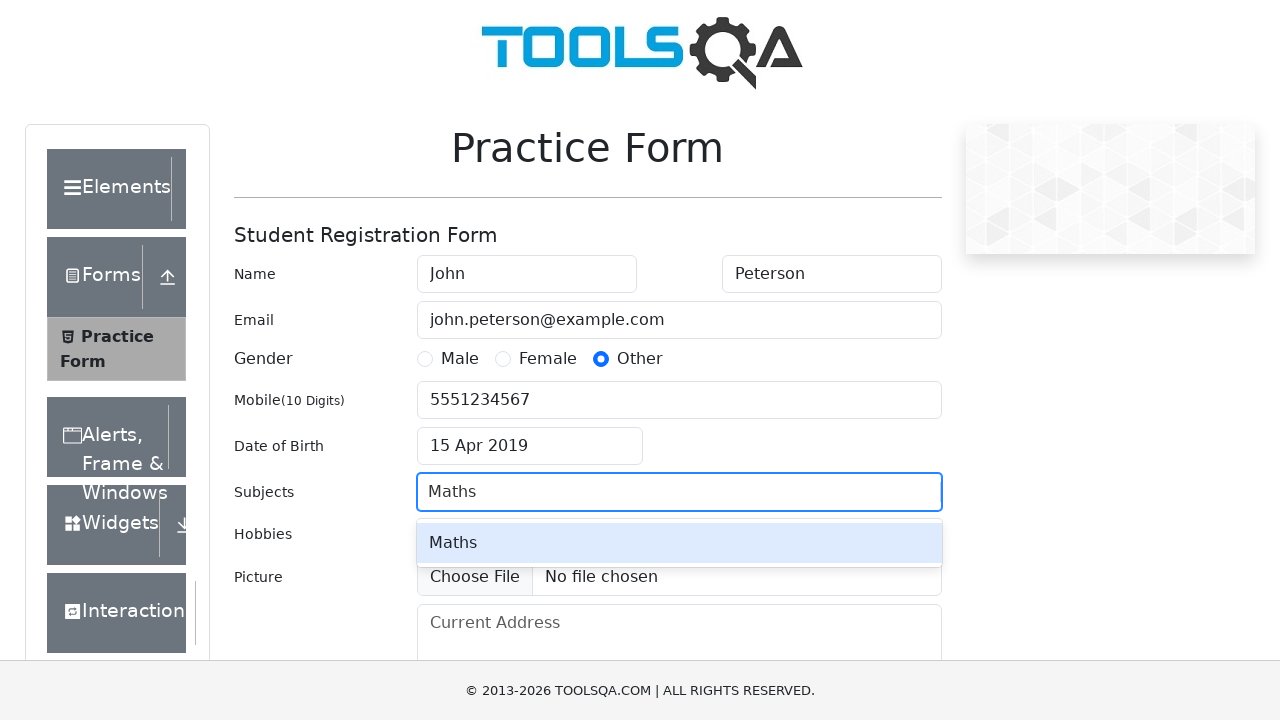

Pressed ArrowDown again to navigate autocomplete options
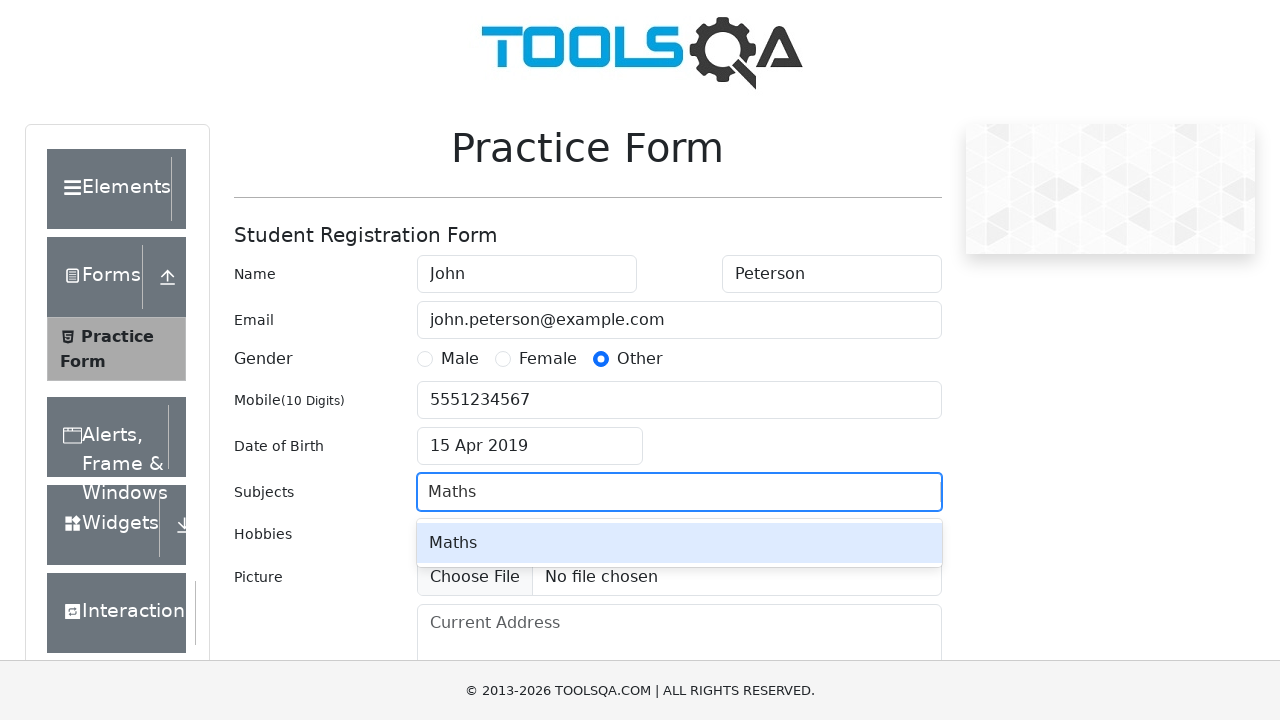

Pressed ArrowDown third time to navigate autocomplete options
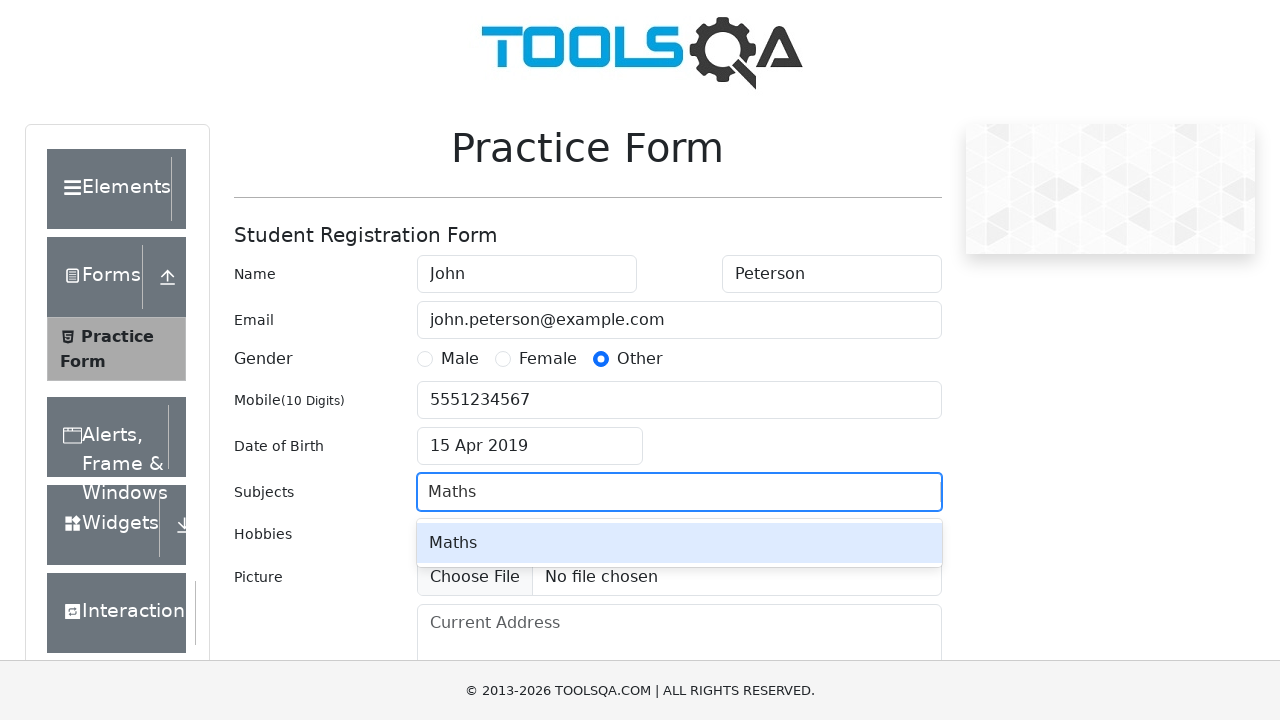

Pressed Enter to select 'Maths' from autocomplete
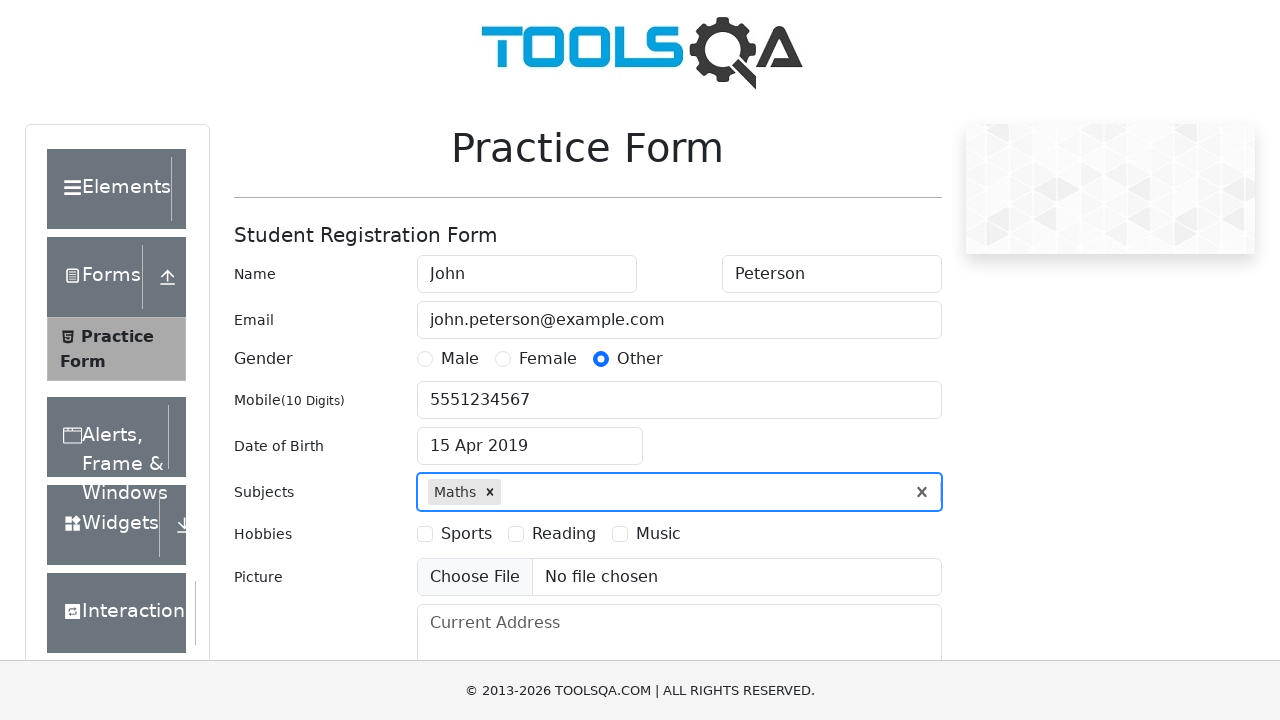

Selected 'Music' hobby checkbox at (658, 534) on label[for='hobbies-checkbox-3']
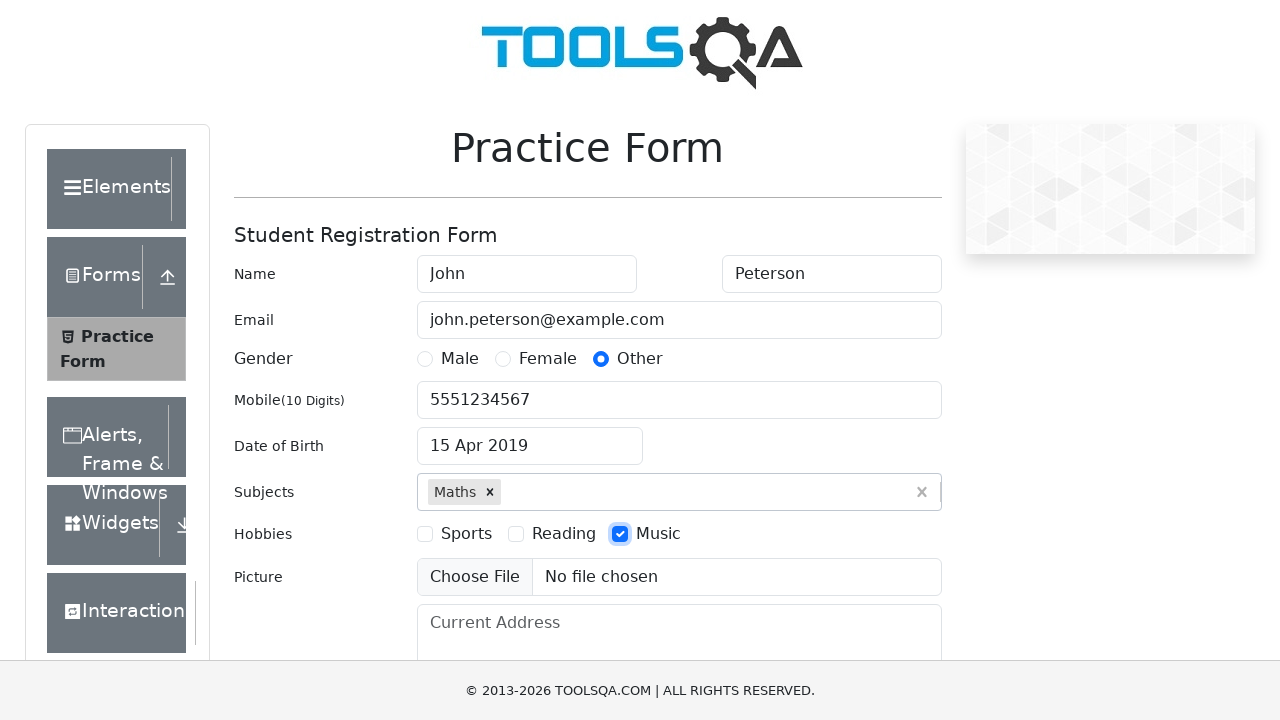

Filled current address field with '123 Test Street, Apt 456' on #currentAddress
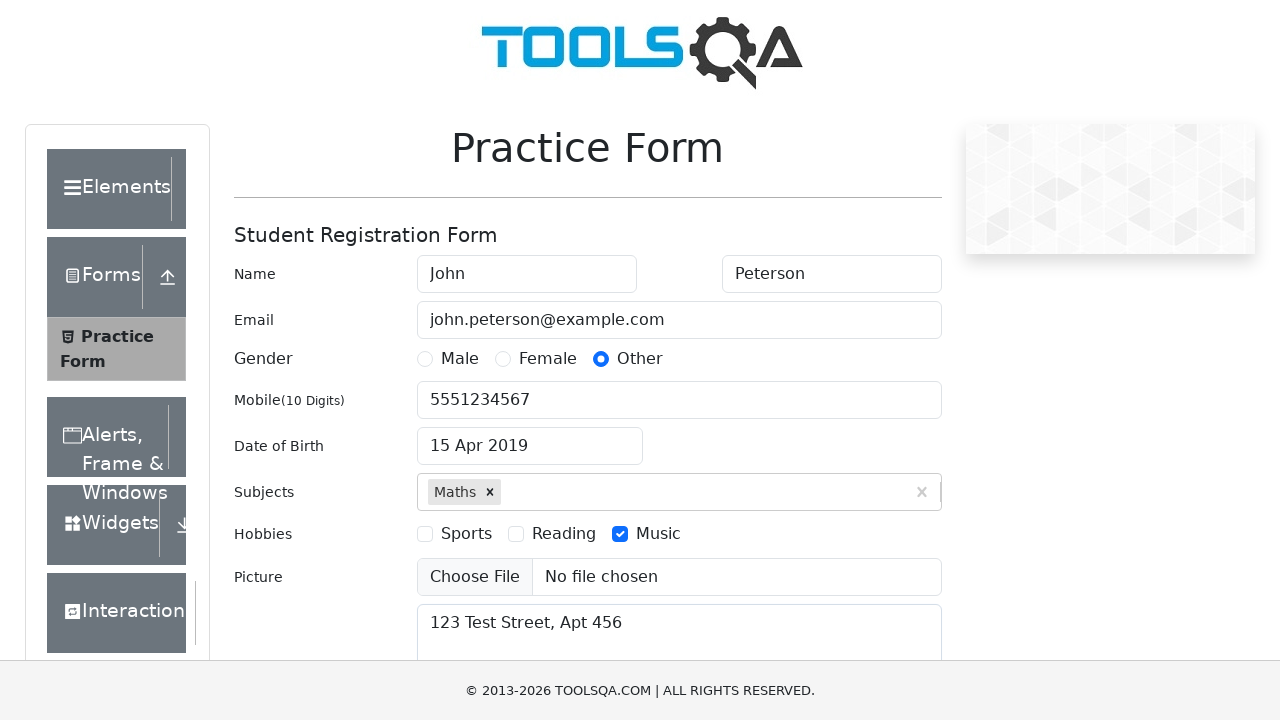

Filled state field with 'NCR' on #react-select-3-input
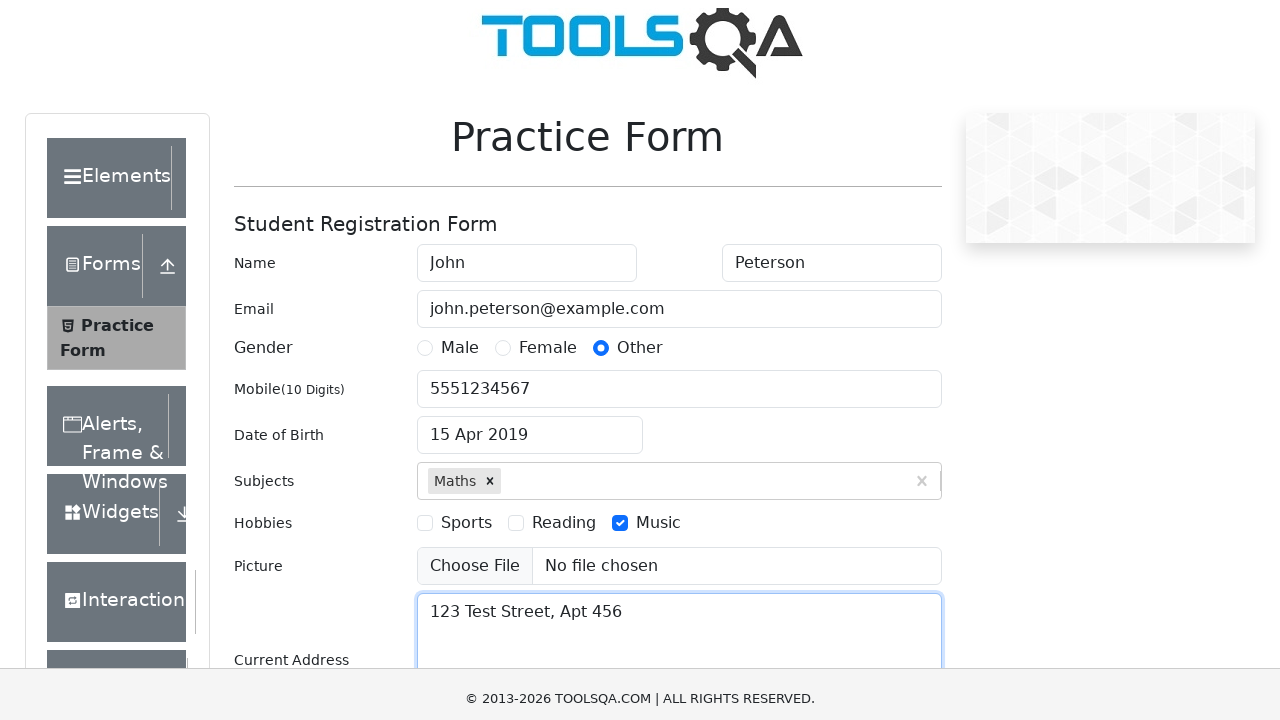

Pressed Enter to confirm state selection
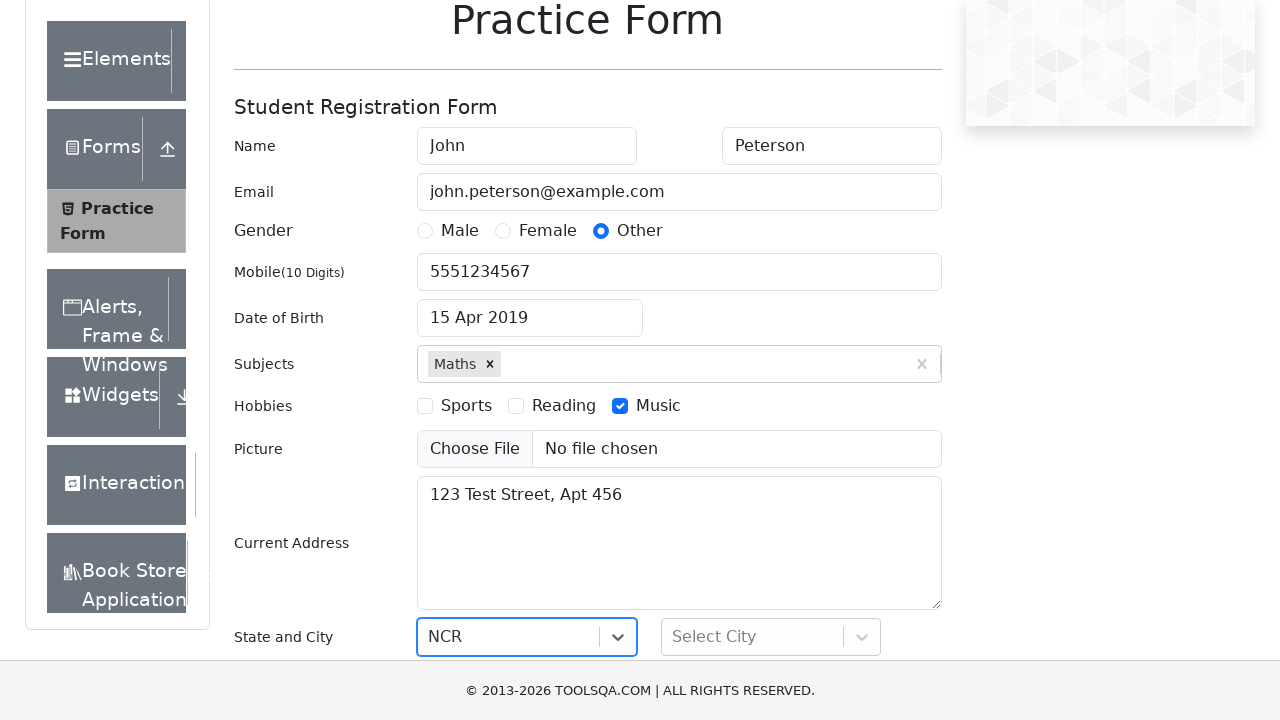

Filled city field with 'Delhi' on #react-select-4-input
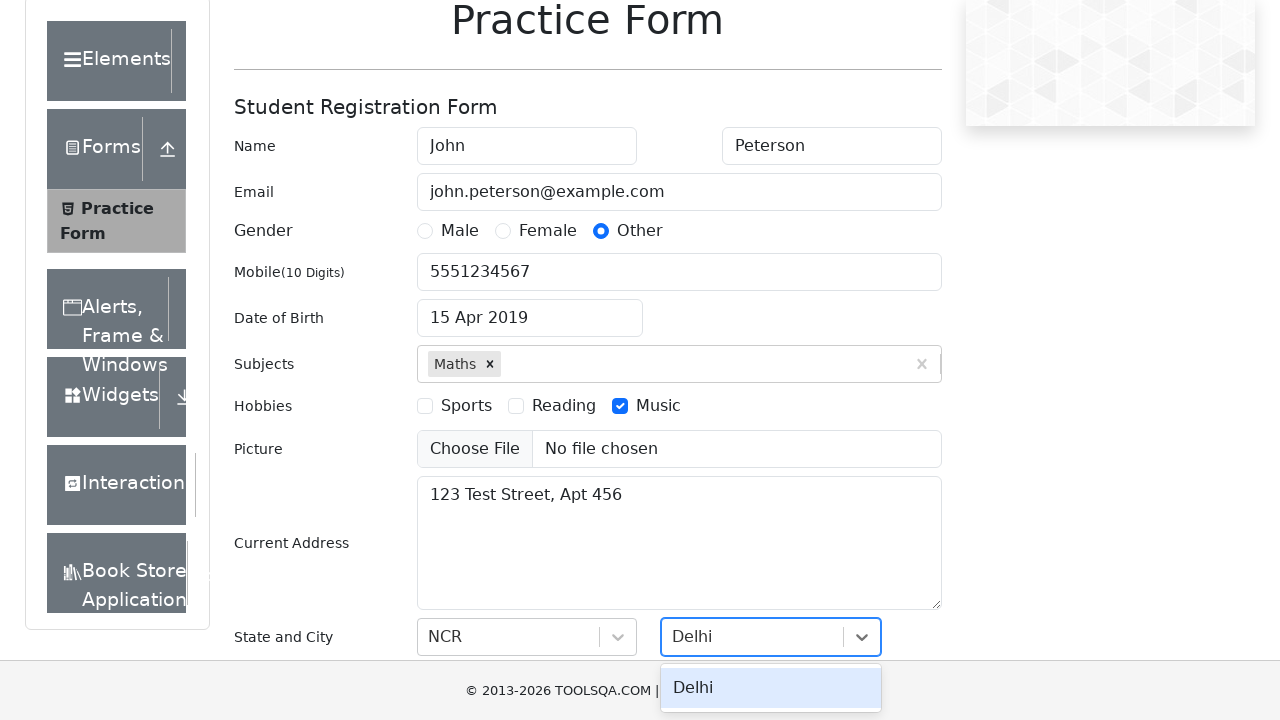

Pressed Enter to confirm city selection
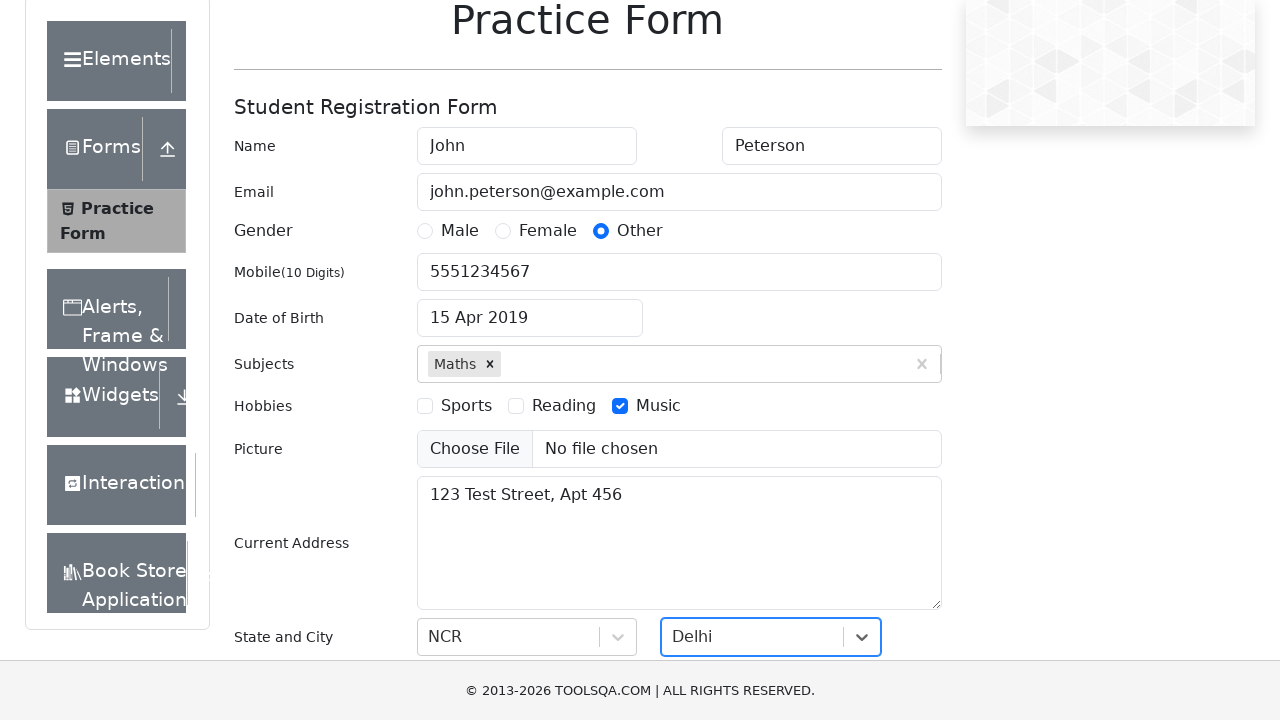

Clicked submit button to submit the form at (885, 499) on #submit
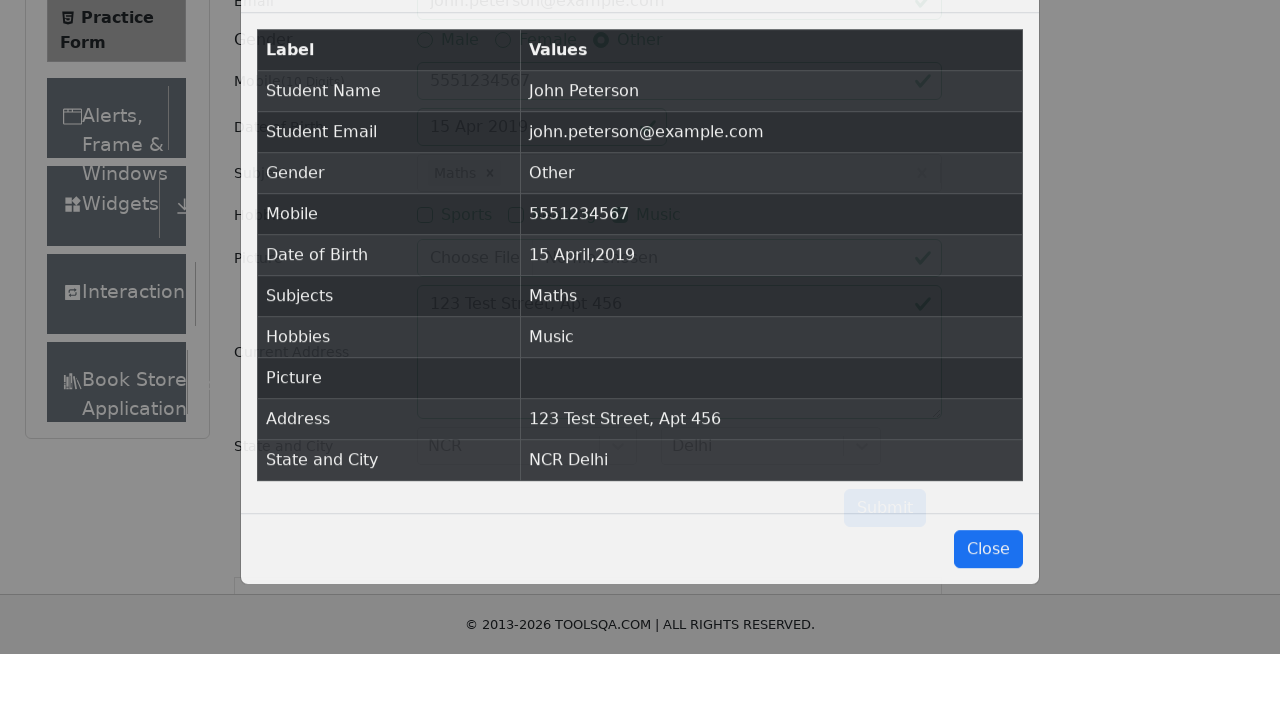

Thank you message modal appeared after form submission
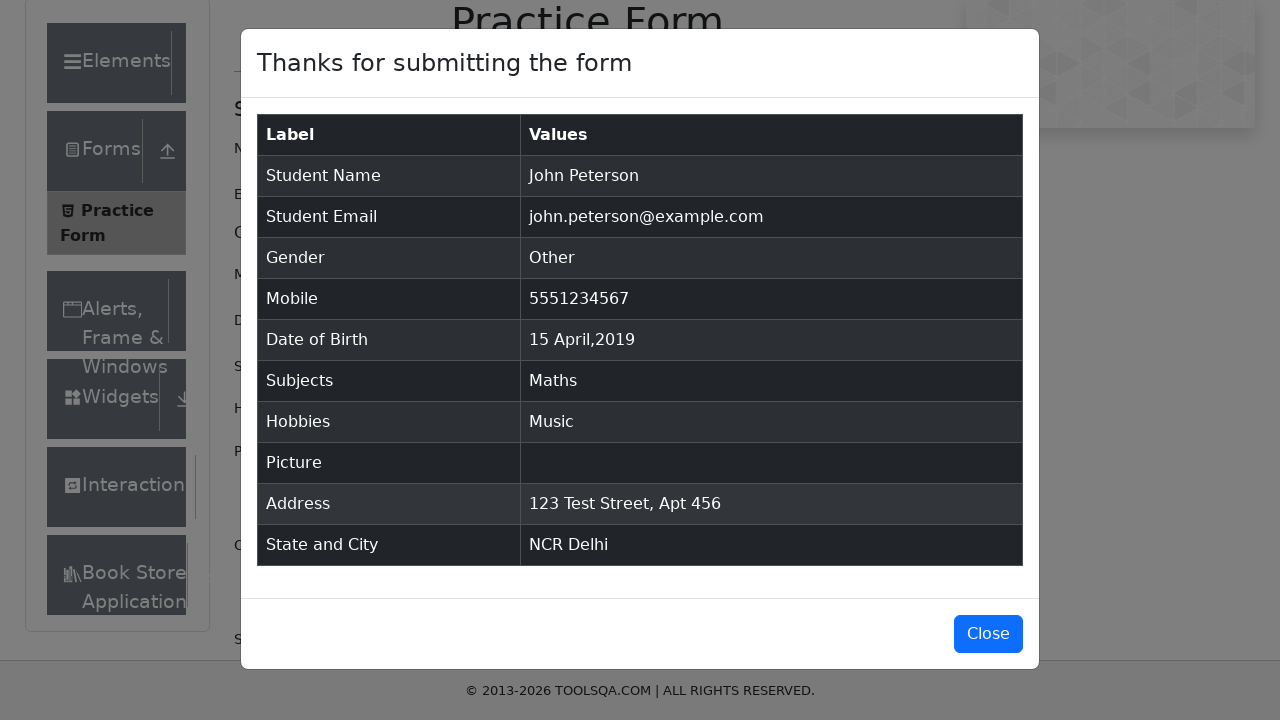

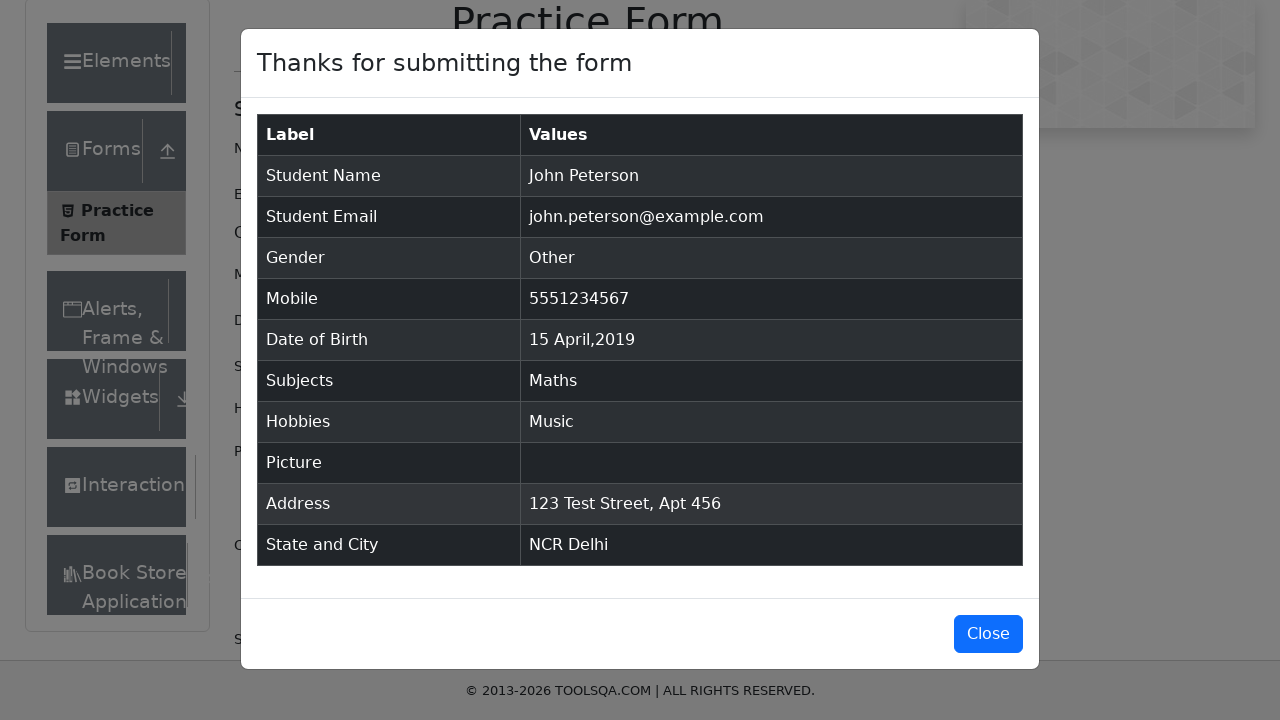